Tests sorting a numeric column (Due) in descending order by clicking the column header twice and verifying the values are sorted correctly

Starting URL: http://the-internet.herokuapp.com/tables

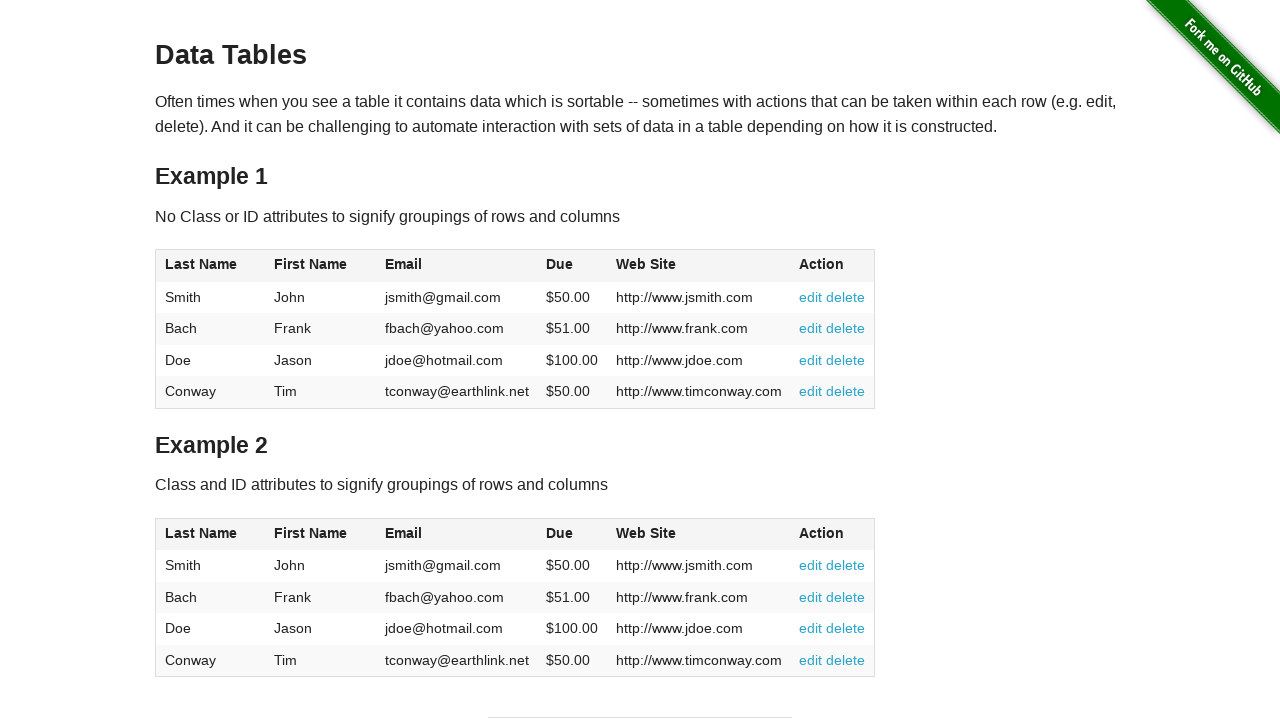

Clicked Due column header for ascending sort at (572, 266) on #table1 thead tr th:nth-child(4)
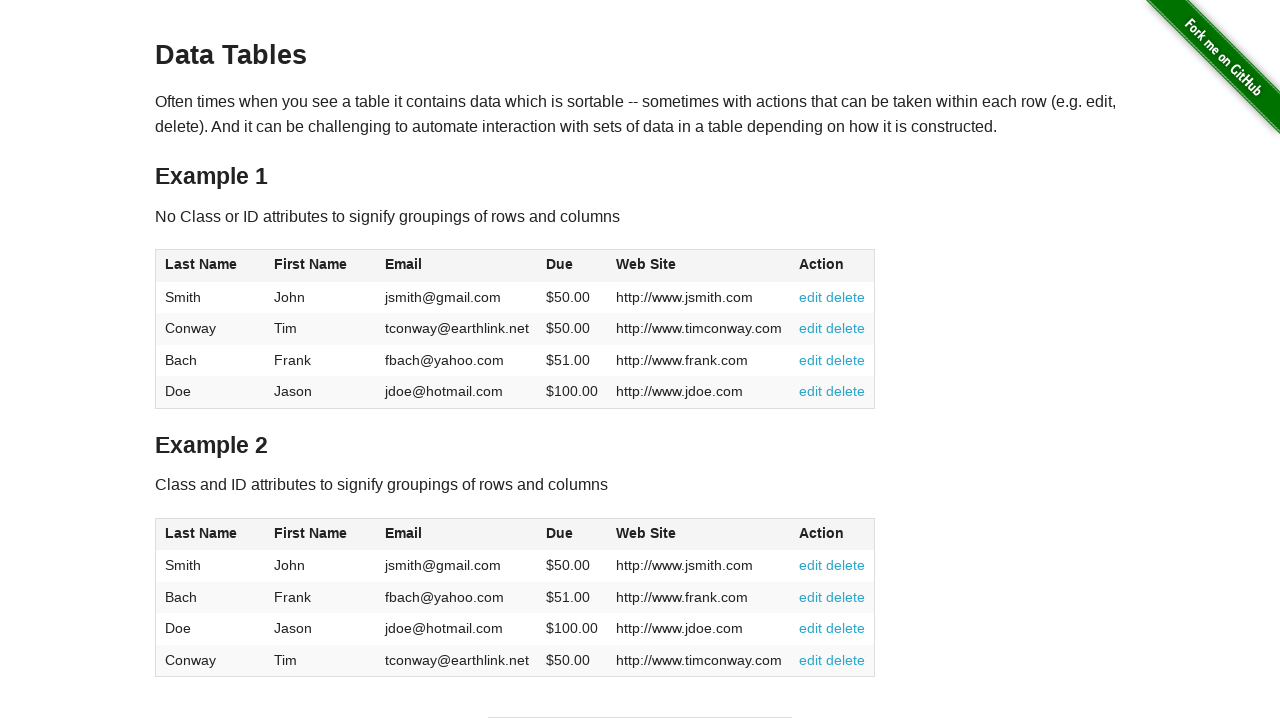

Clicked Due column header again for descending sort at (572, 266) on #table1 thead tr th:nth-child(4)
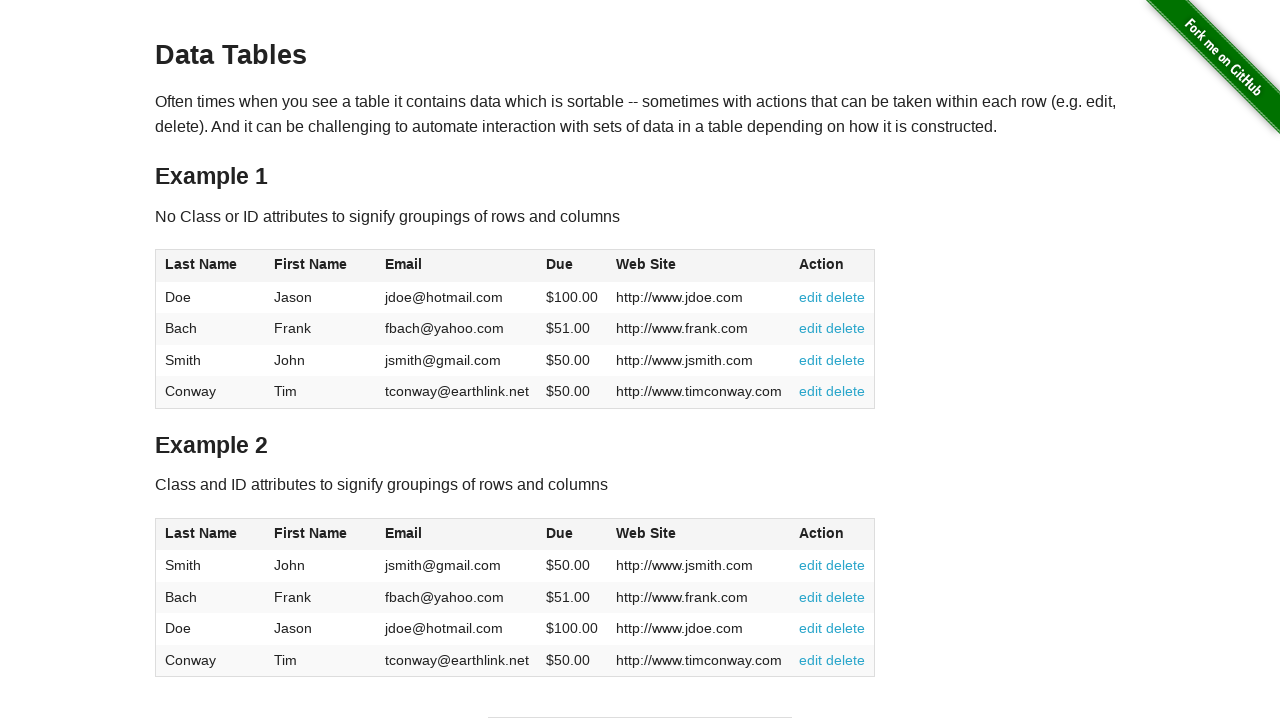

Waited for Due column cells to be present
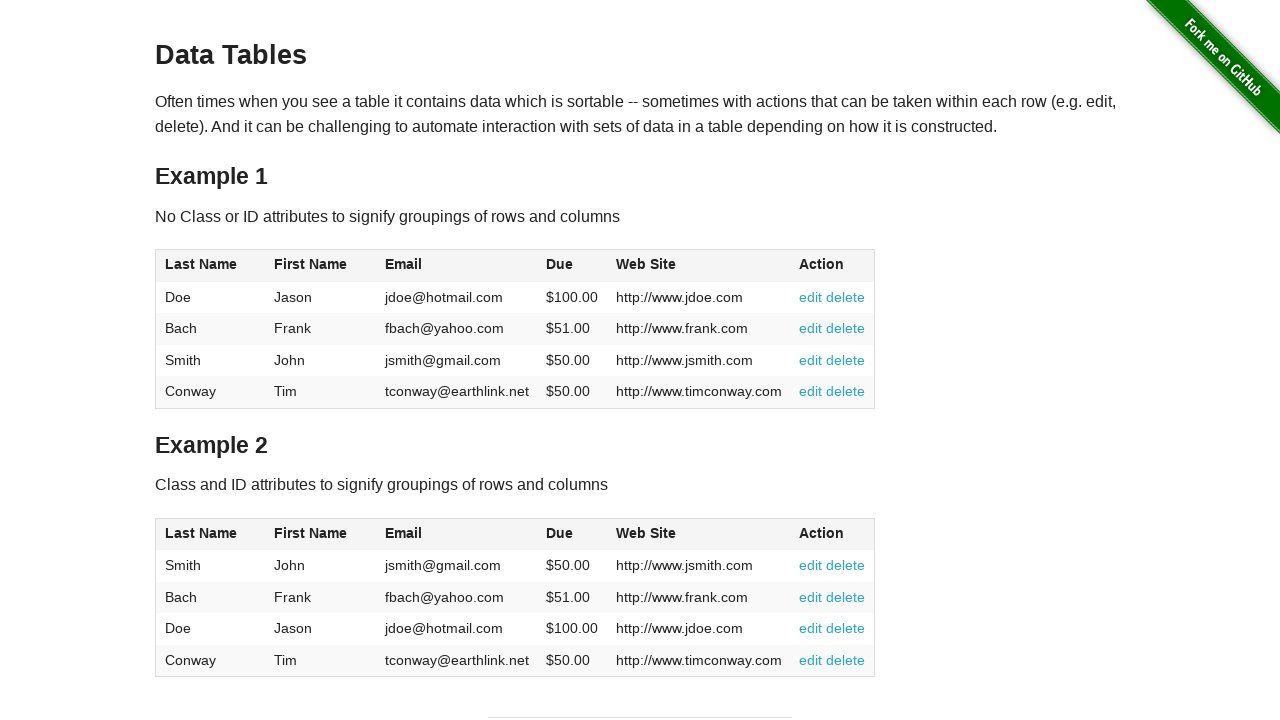

Retrieved all Due column values from table rows
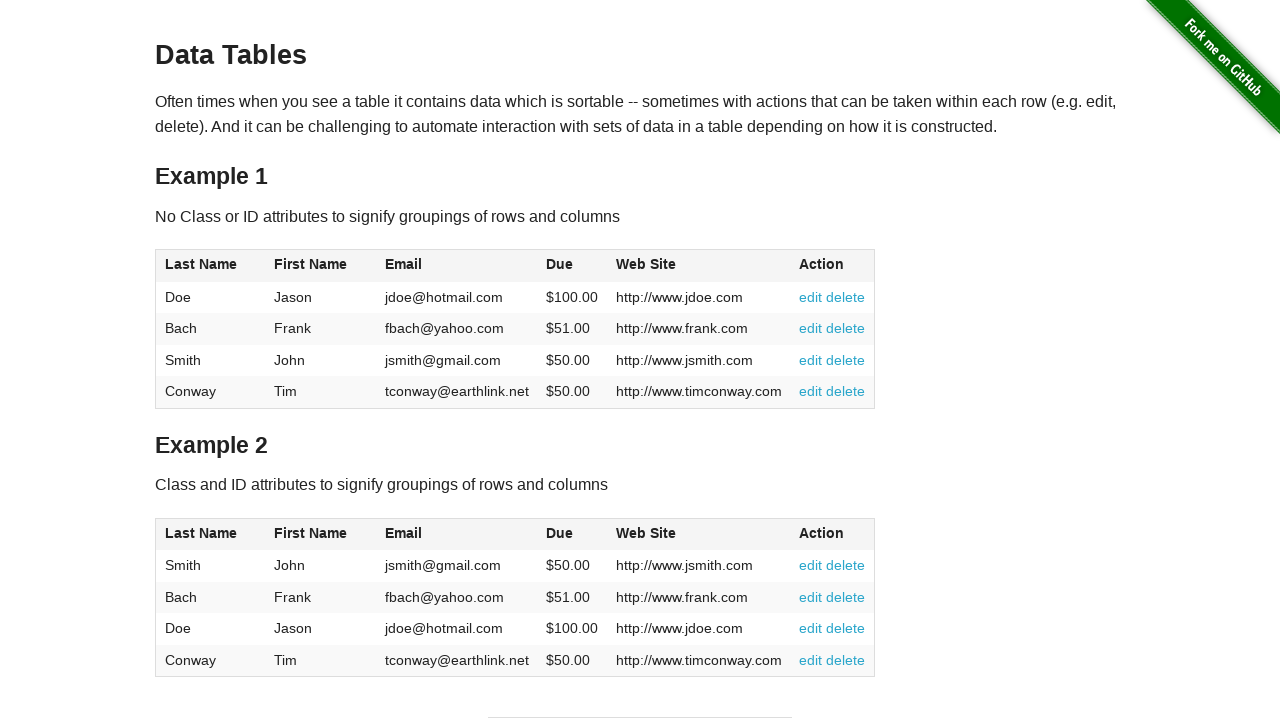

Parsed Due values as floats: [100.0, 51.0, 50.0, 50.0]
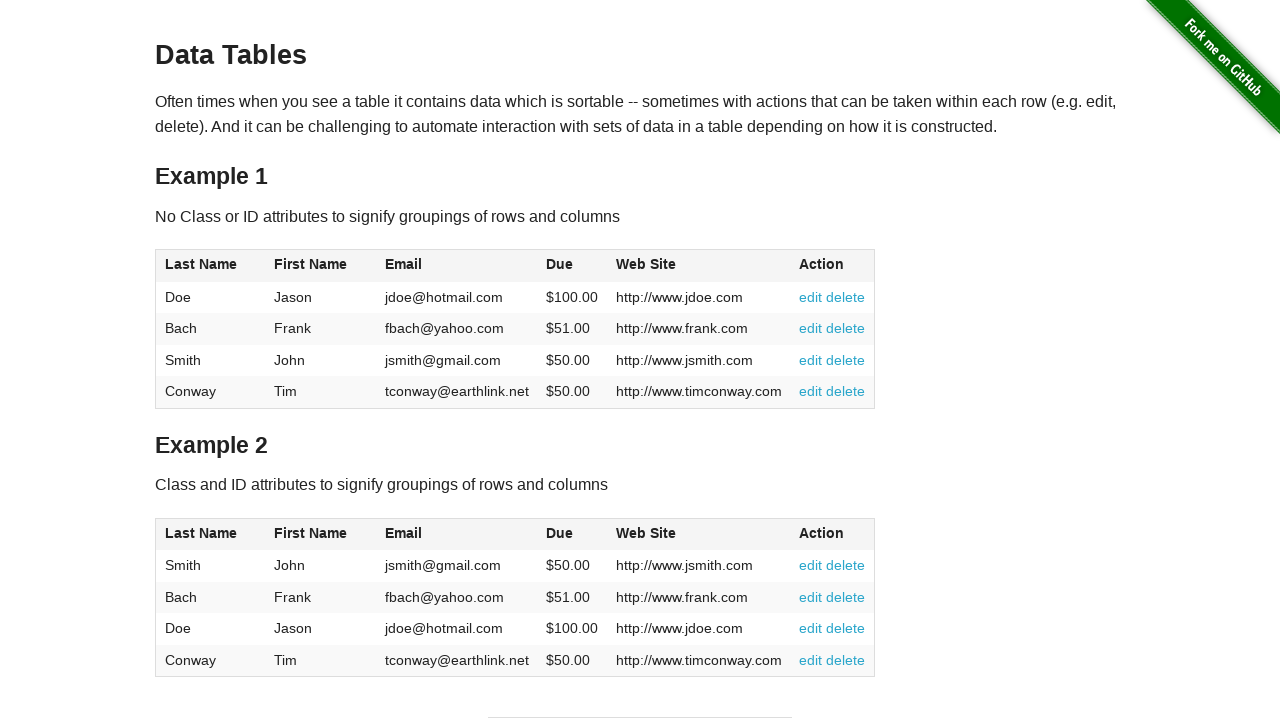

Verified Due column is sorted in descending order
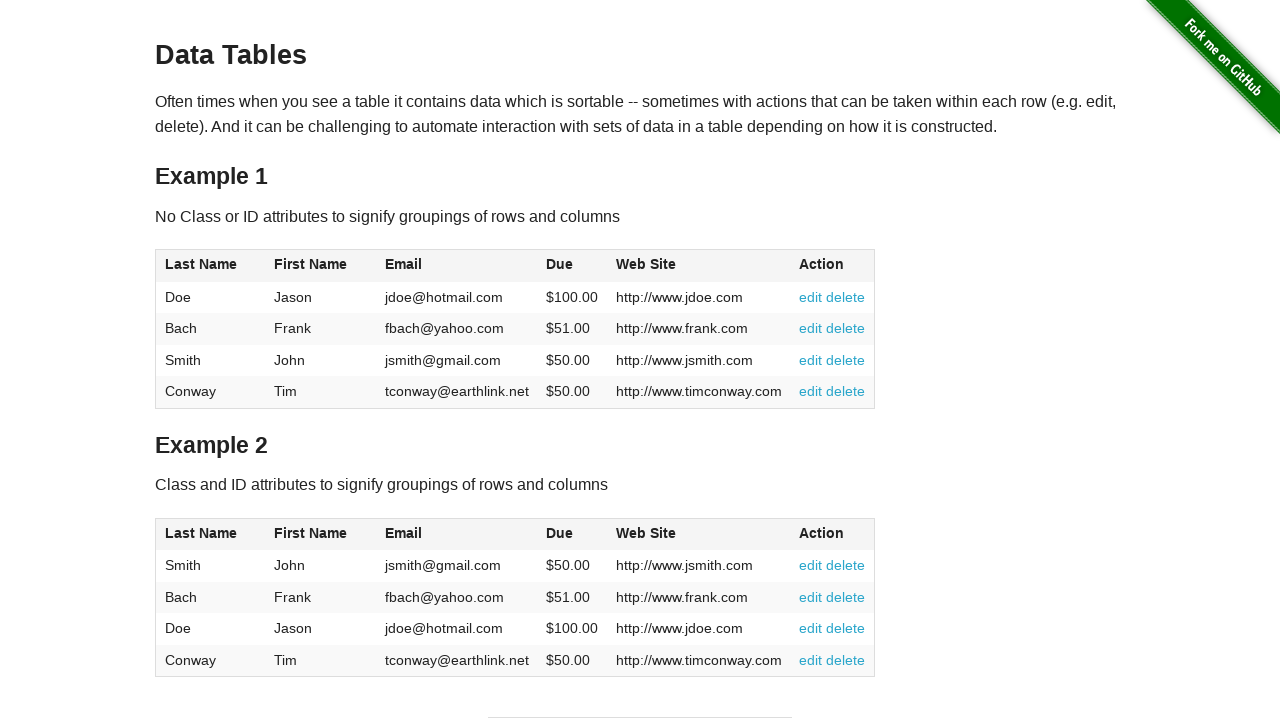

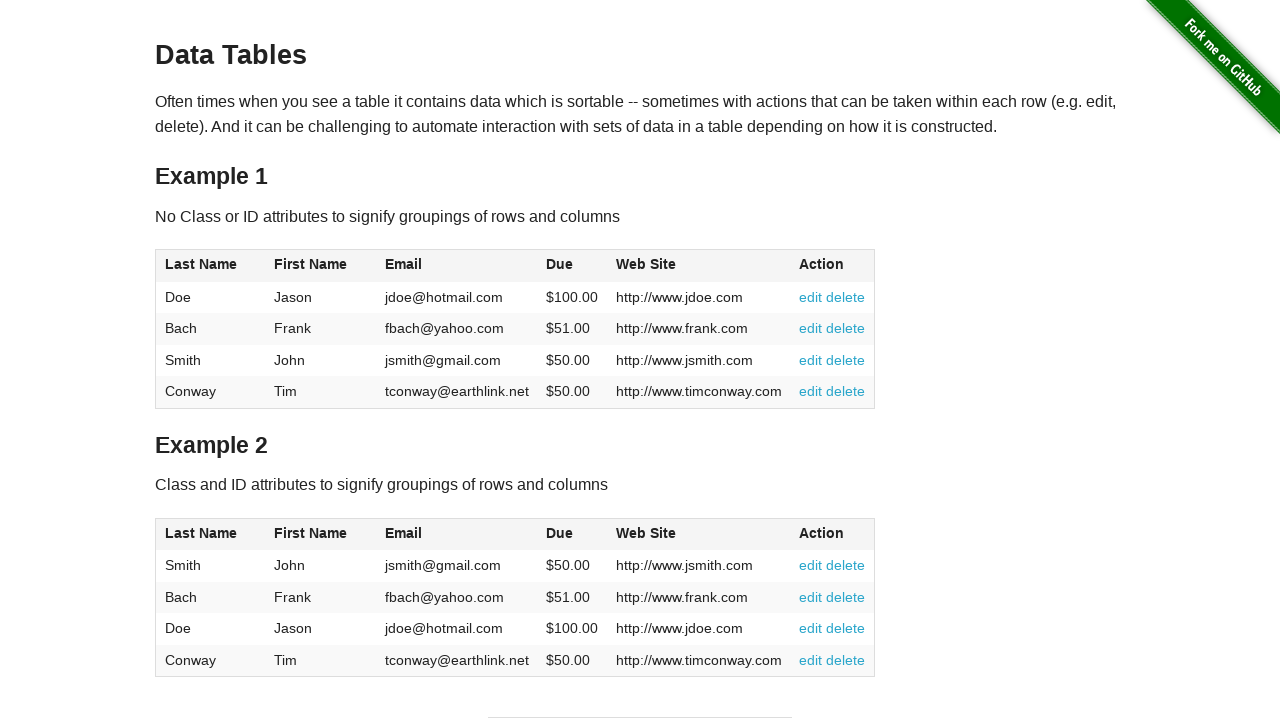